Opens the nopCommerce demo e-commerce site, maximizes the browser window, and retrieves the page title to verify the page loaded correctly.

Starting URL: https://demo.nopcommerce.com/

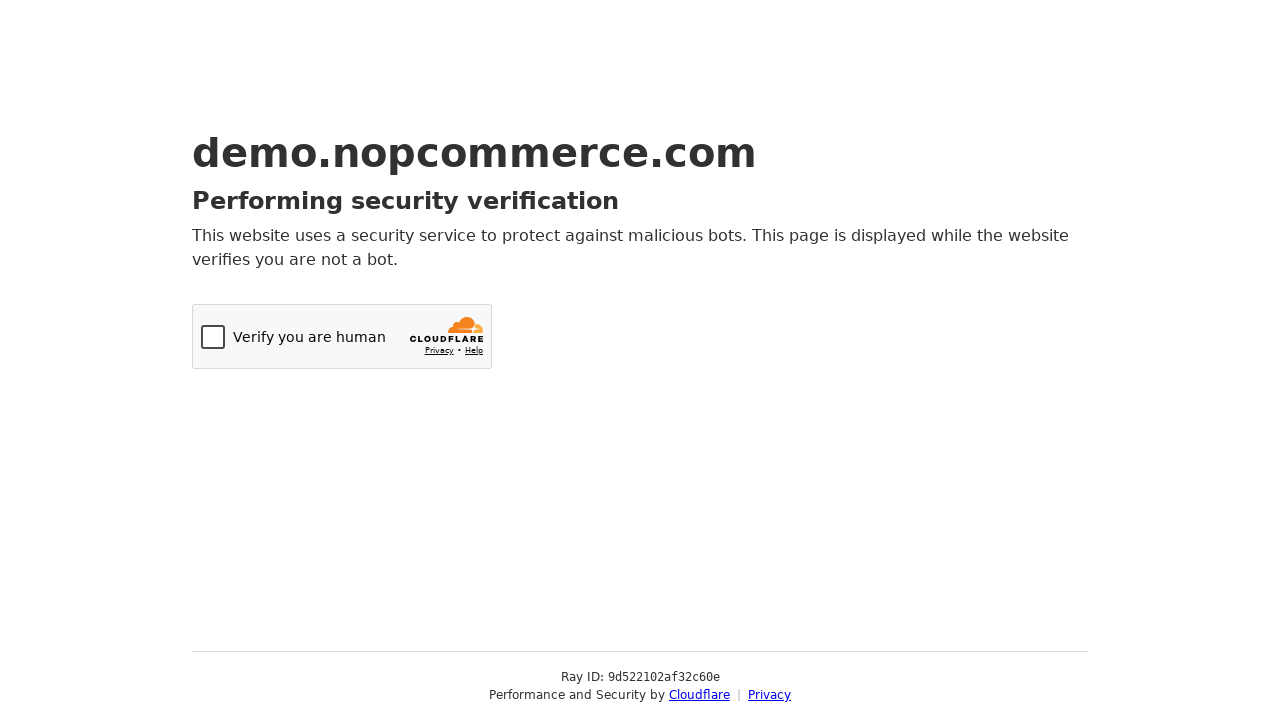

Set viewport size to 1920x1080
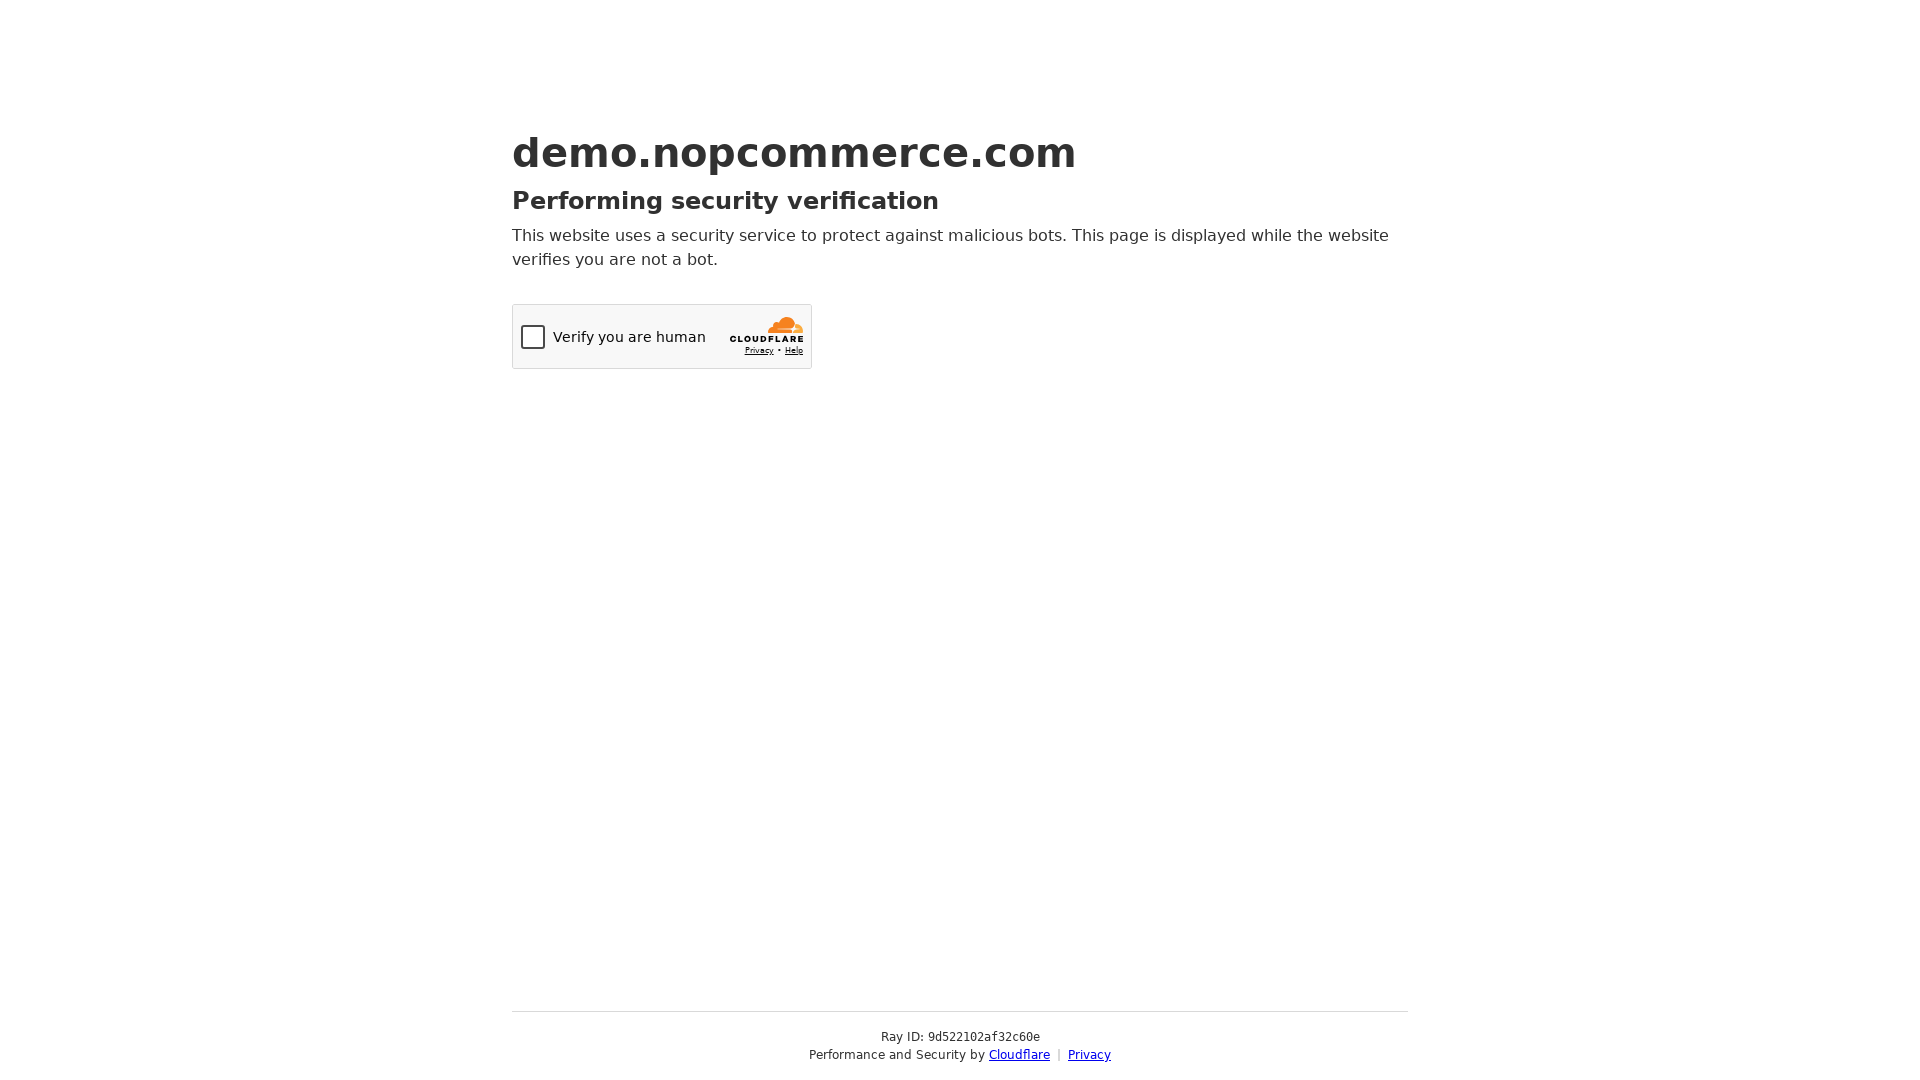

Retrieved page title: Just a moment...
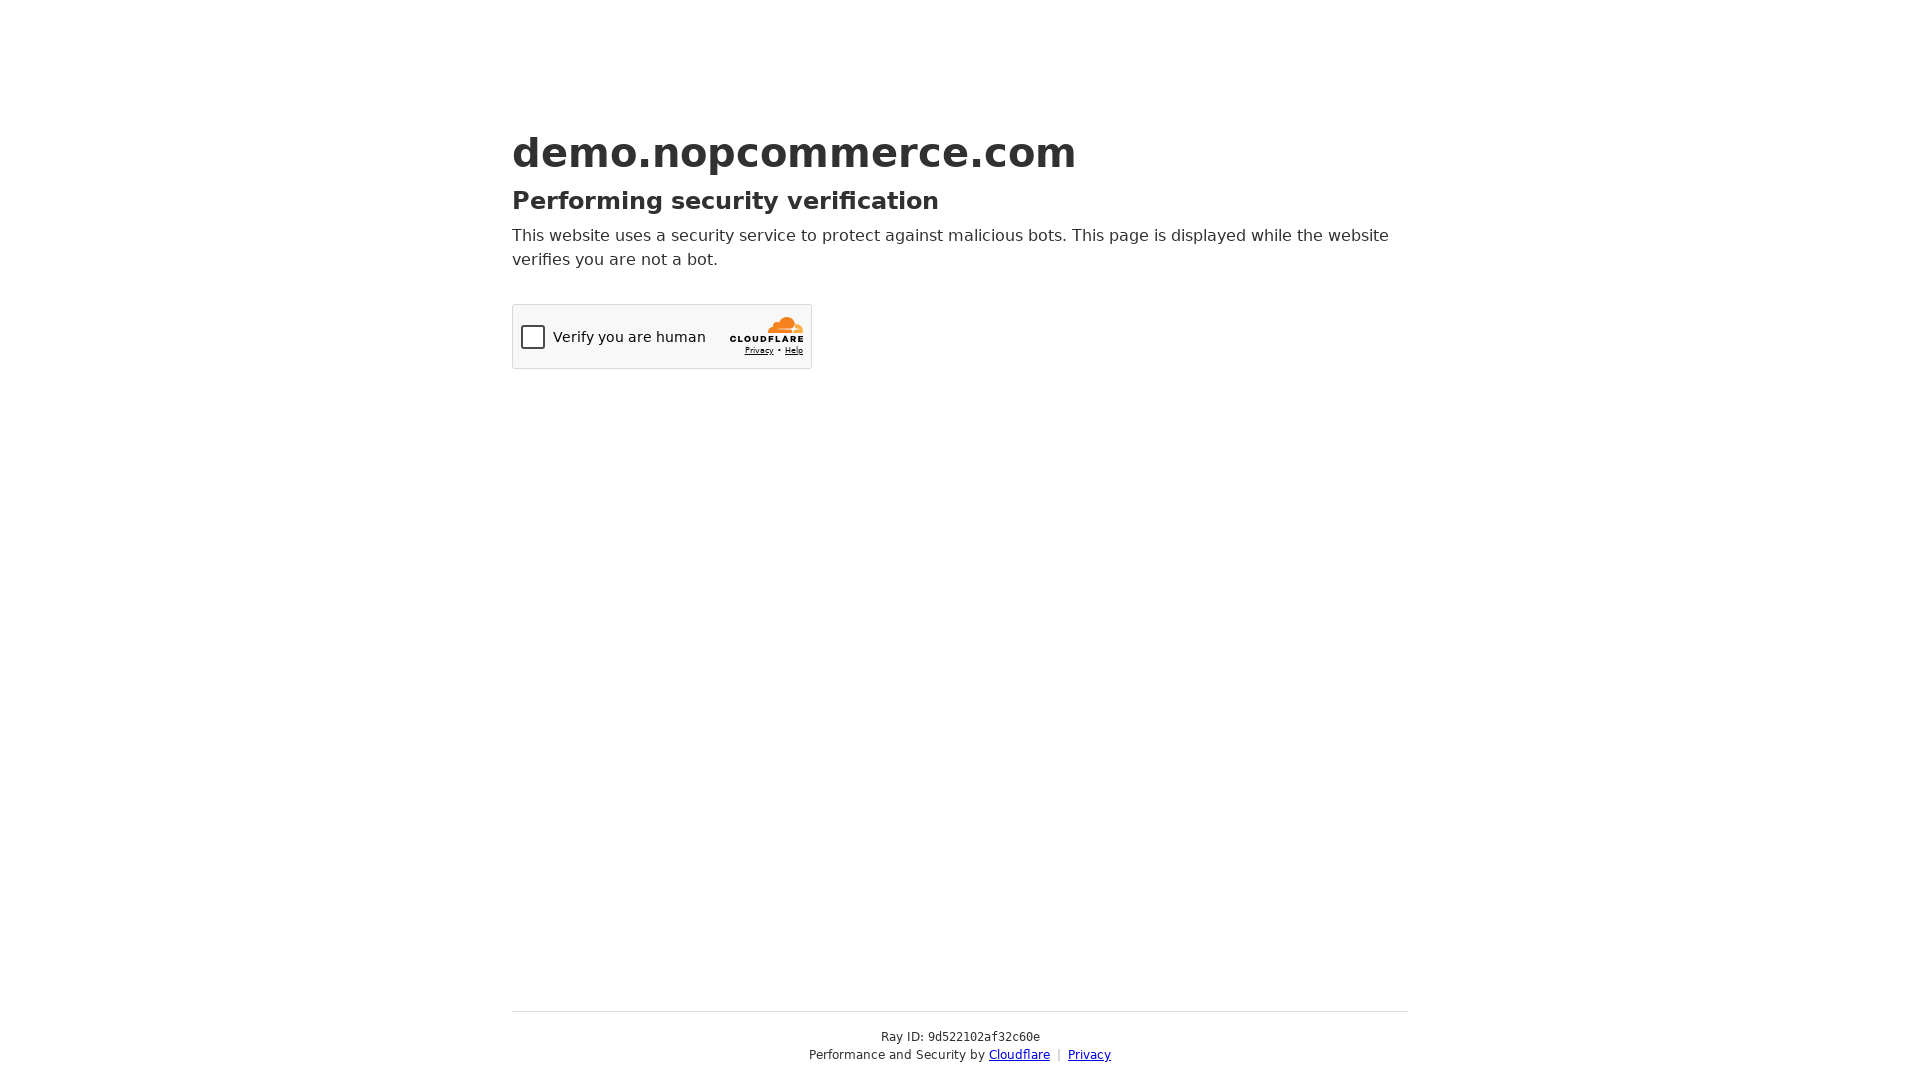

Page fully loaded (DOM content loaded)
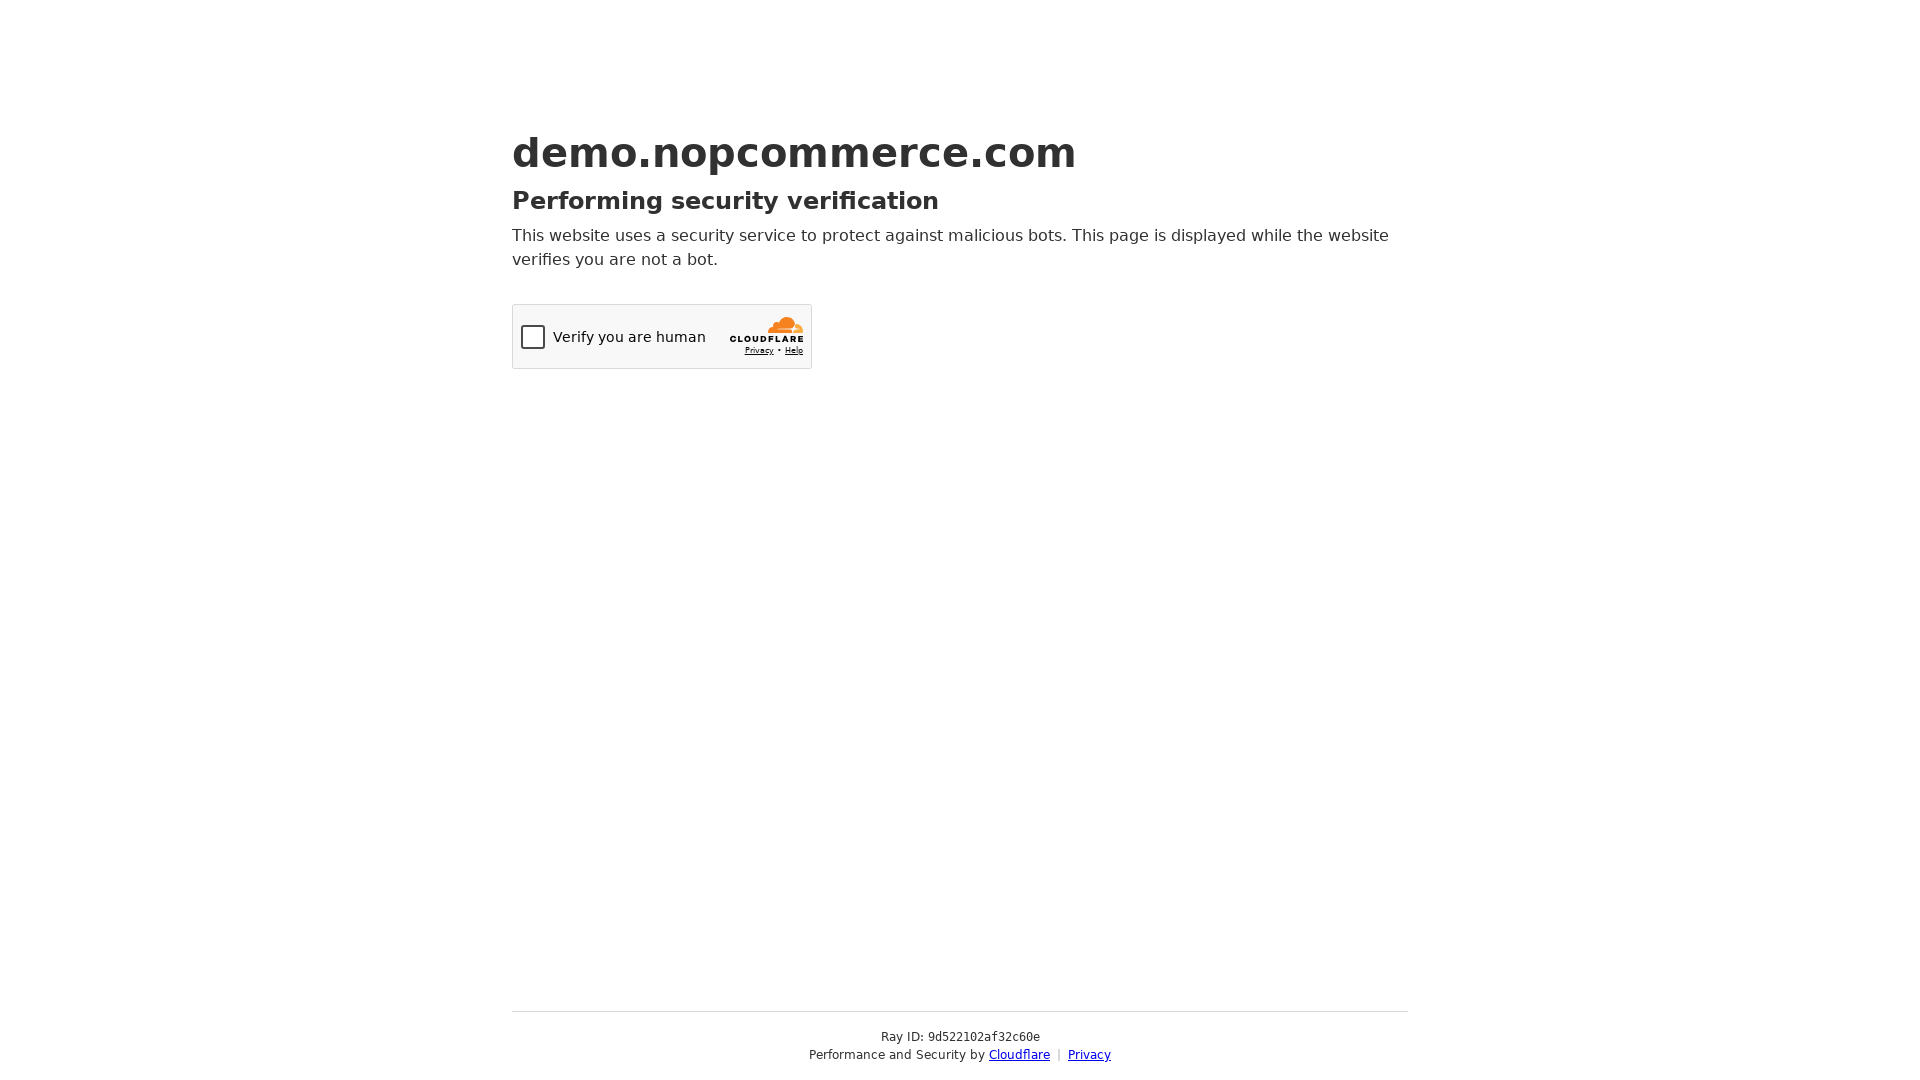

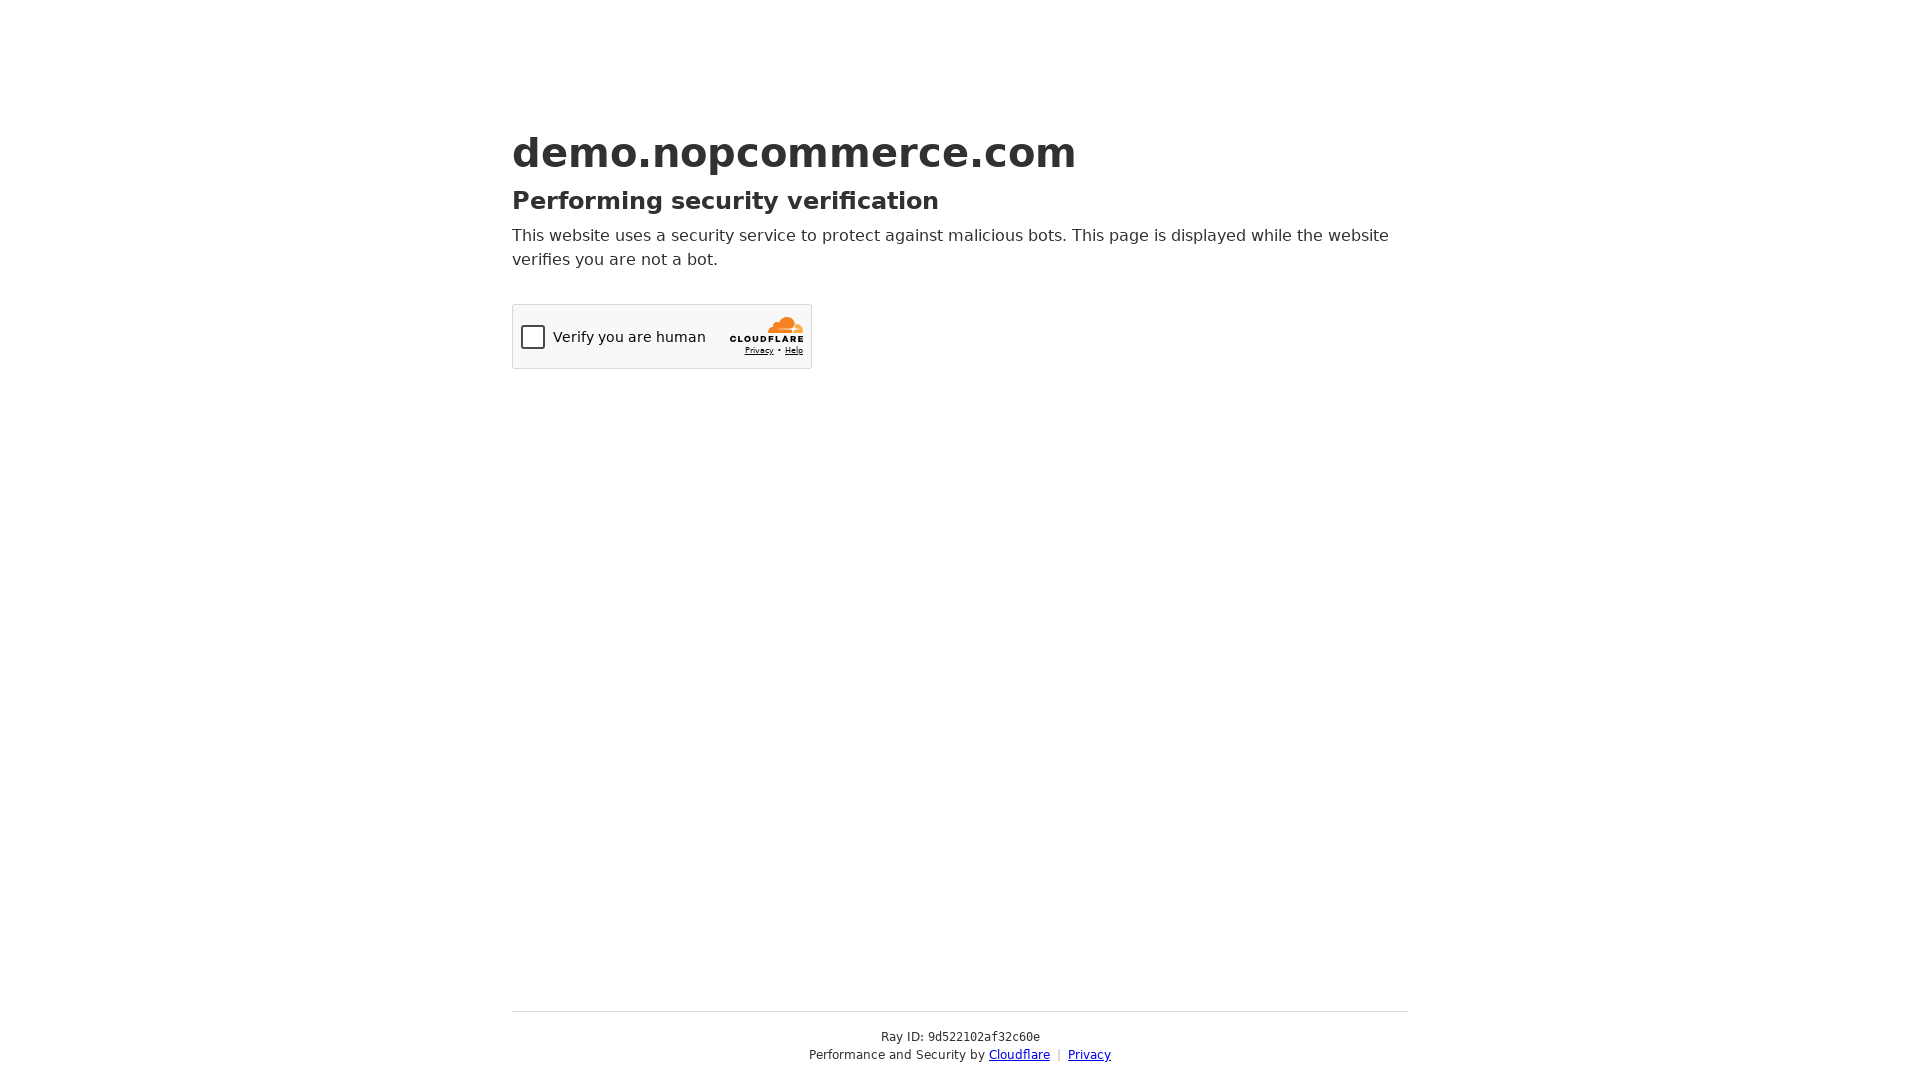